Navigates to WsCube Tech website and clicks a button element on the homepage hero section, then verifies the page loads successfully.

Starting URL: https://www.wscubetech.com/

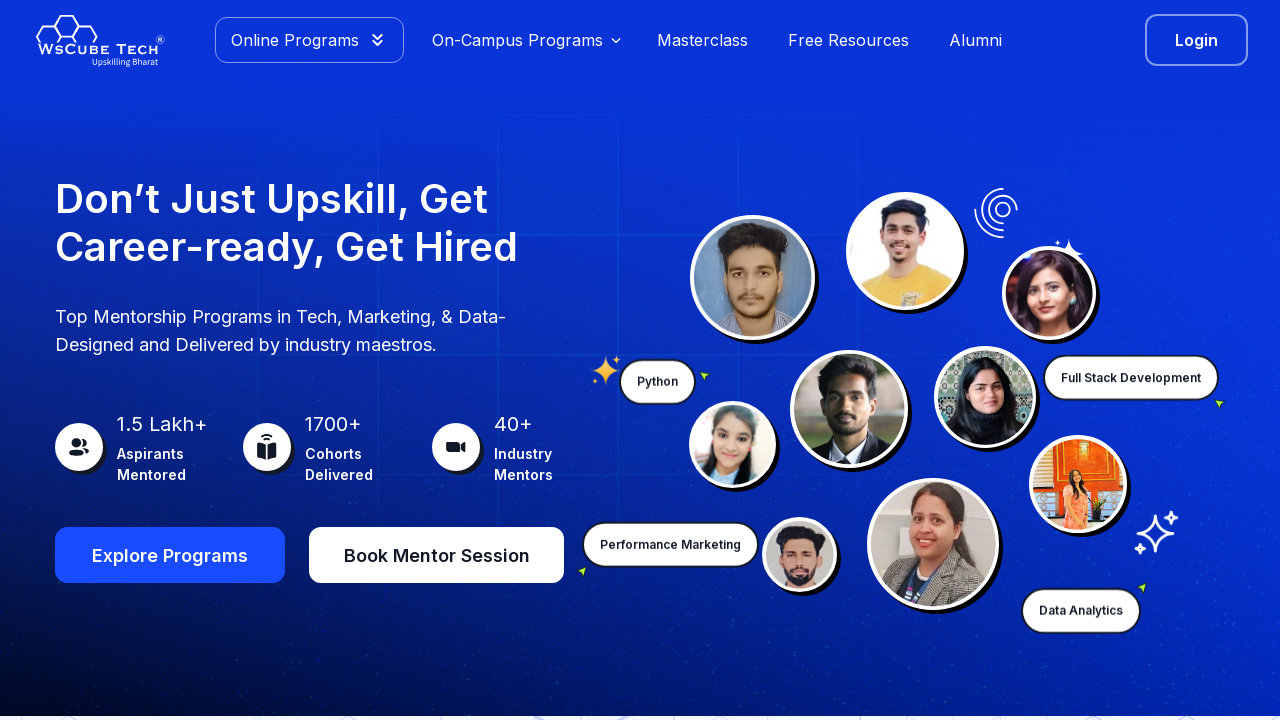

Clicked button element in hero section at (170, 555) on xpath=/html/body/section[1]/div/div/div[1]/div/div/button
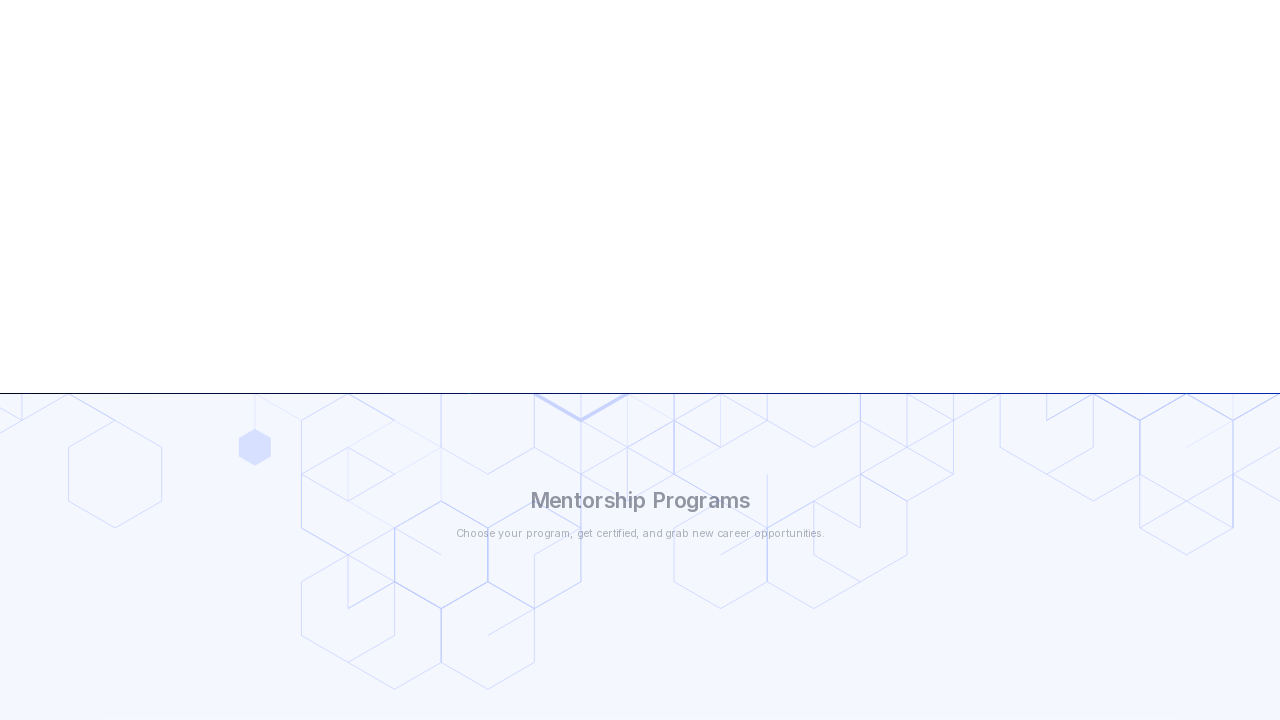

Waited for network idle load state
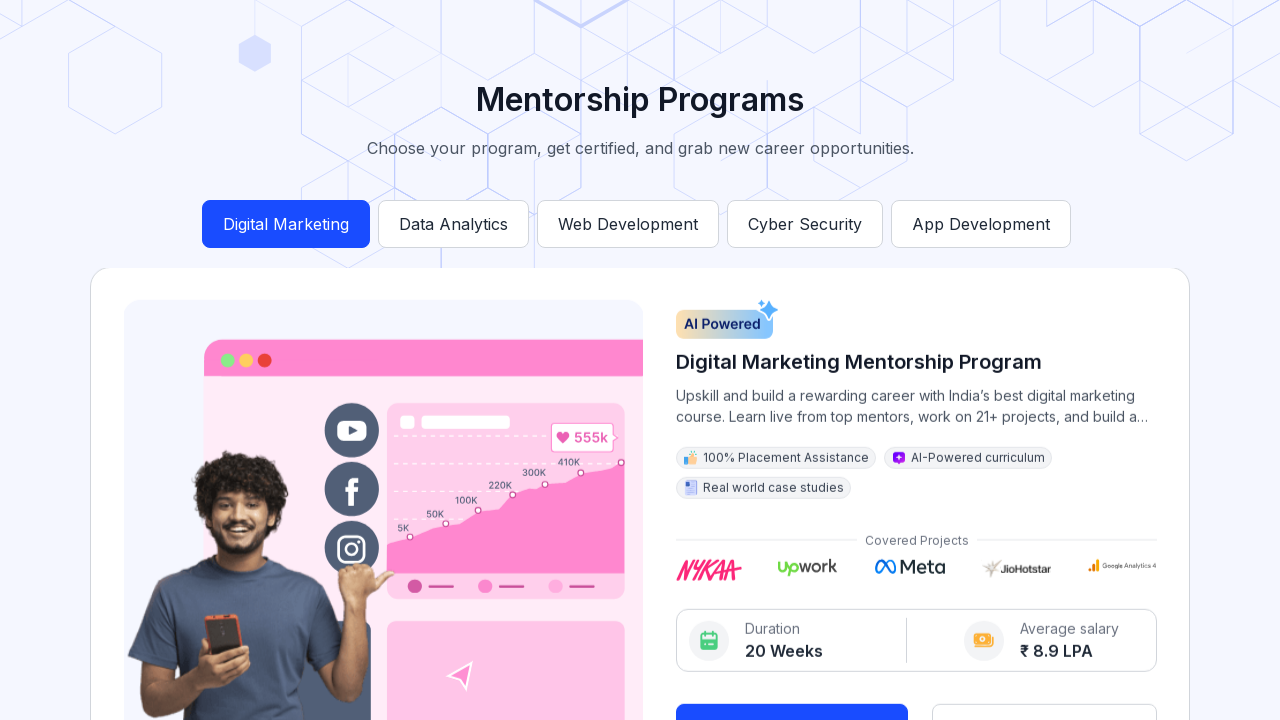

Verified page title exists and page loaded successfully
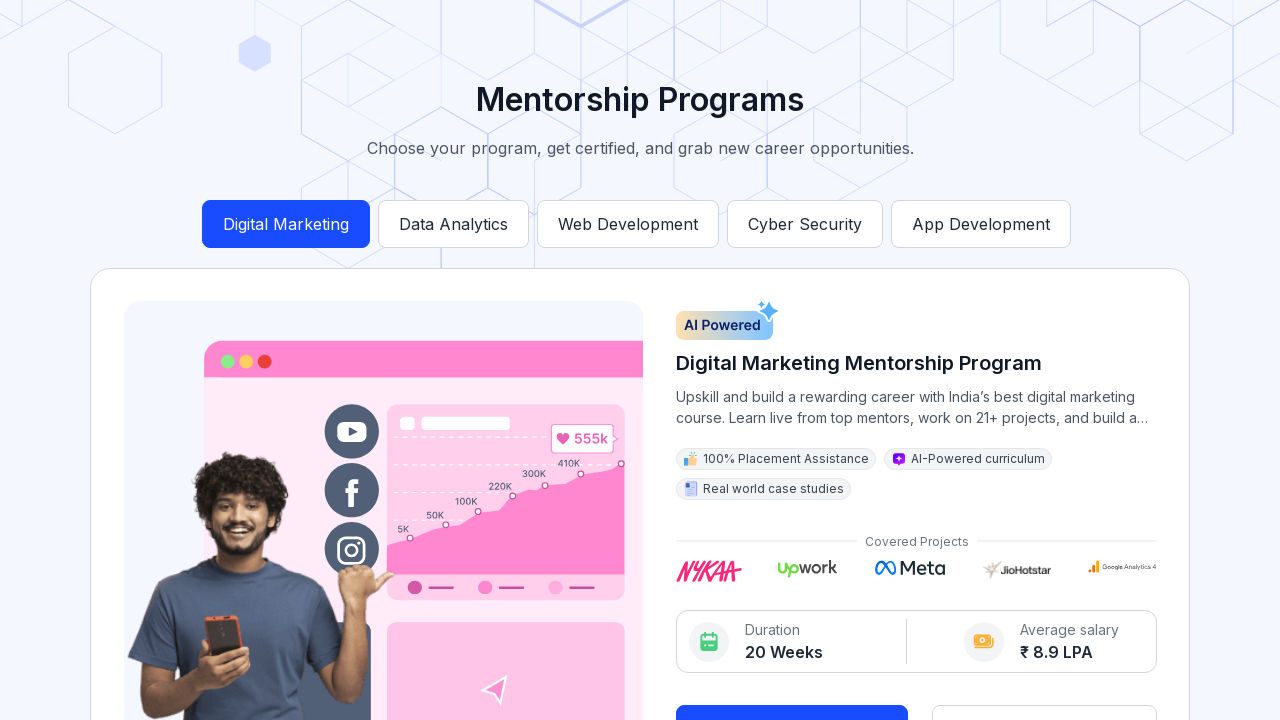

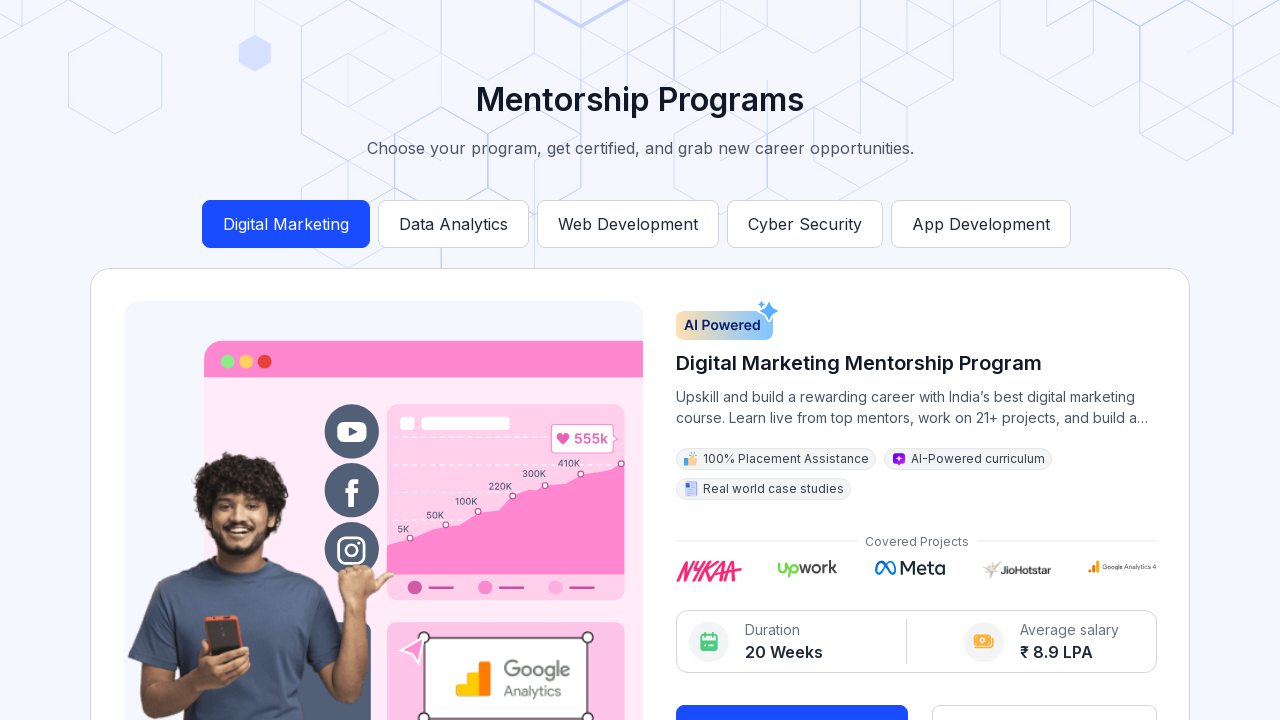